Demonstrates browser navigation methods by navigating to Sony and Apple websites, then testing back/forward navigation and page refresh functionality

Starting URL: https://www.sony.co.in/homepage

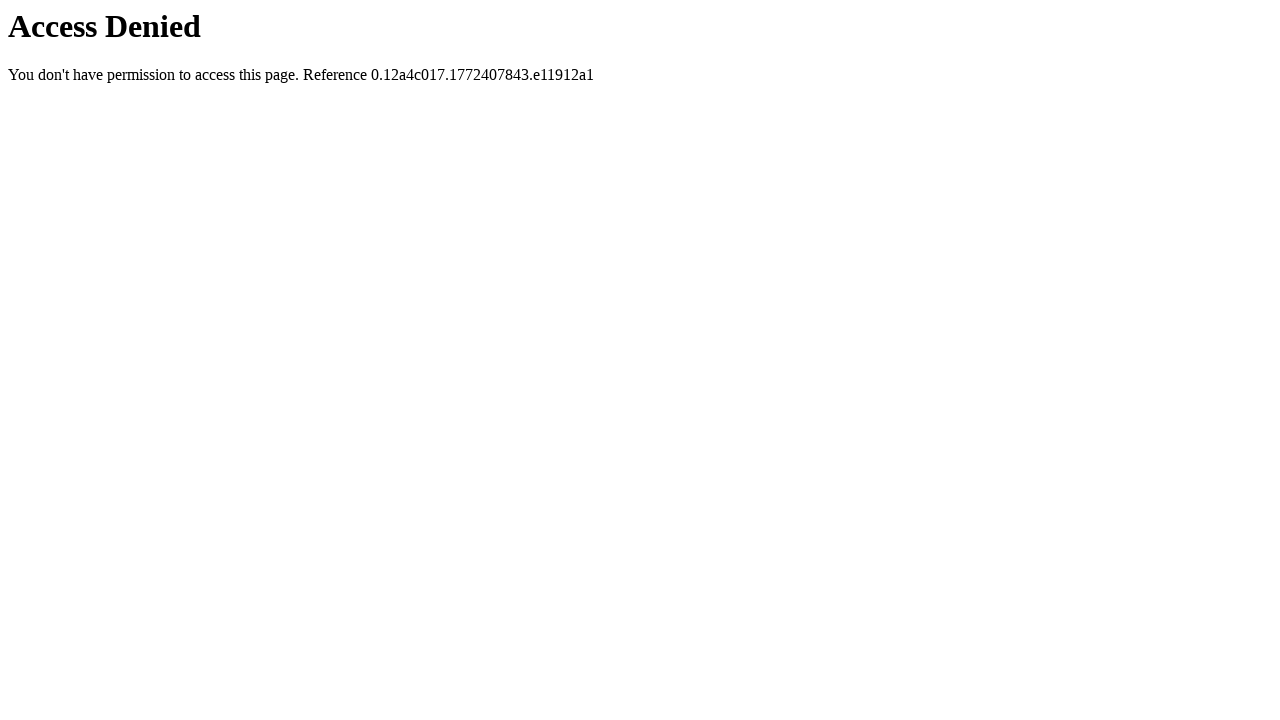

Navigated to Sony homepage
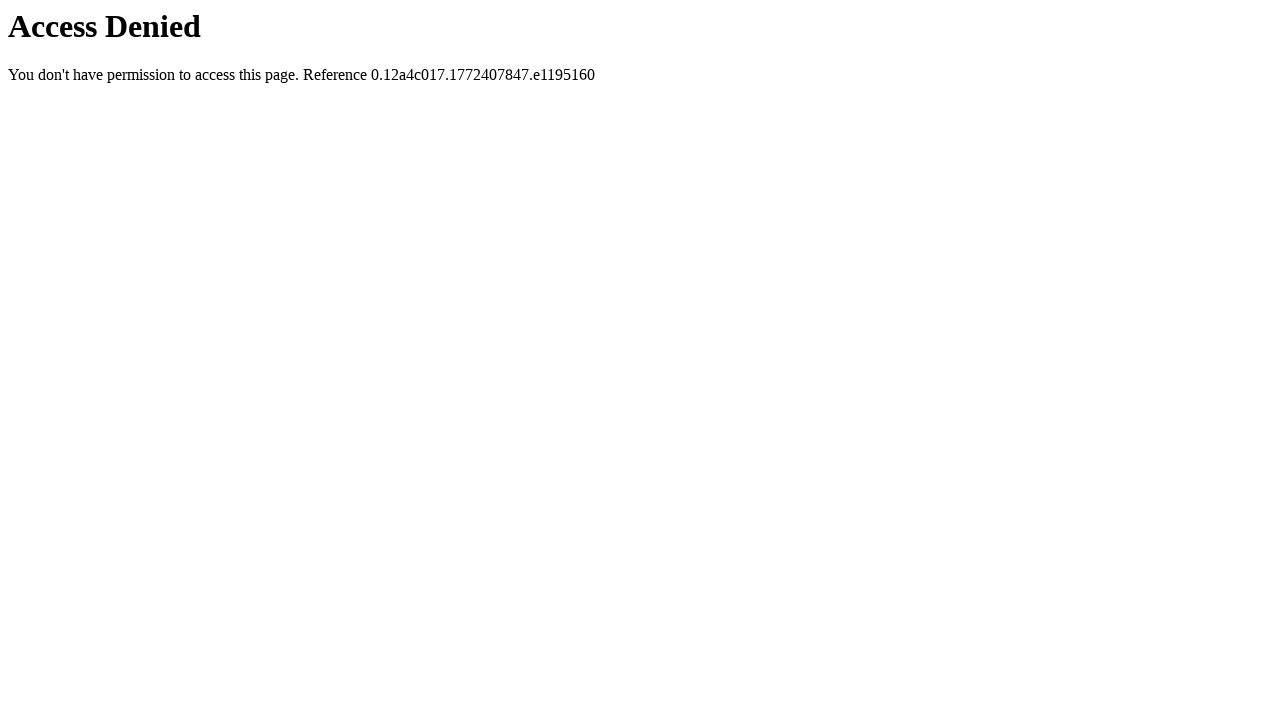

Navigated to Apple website
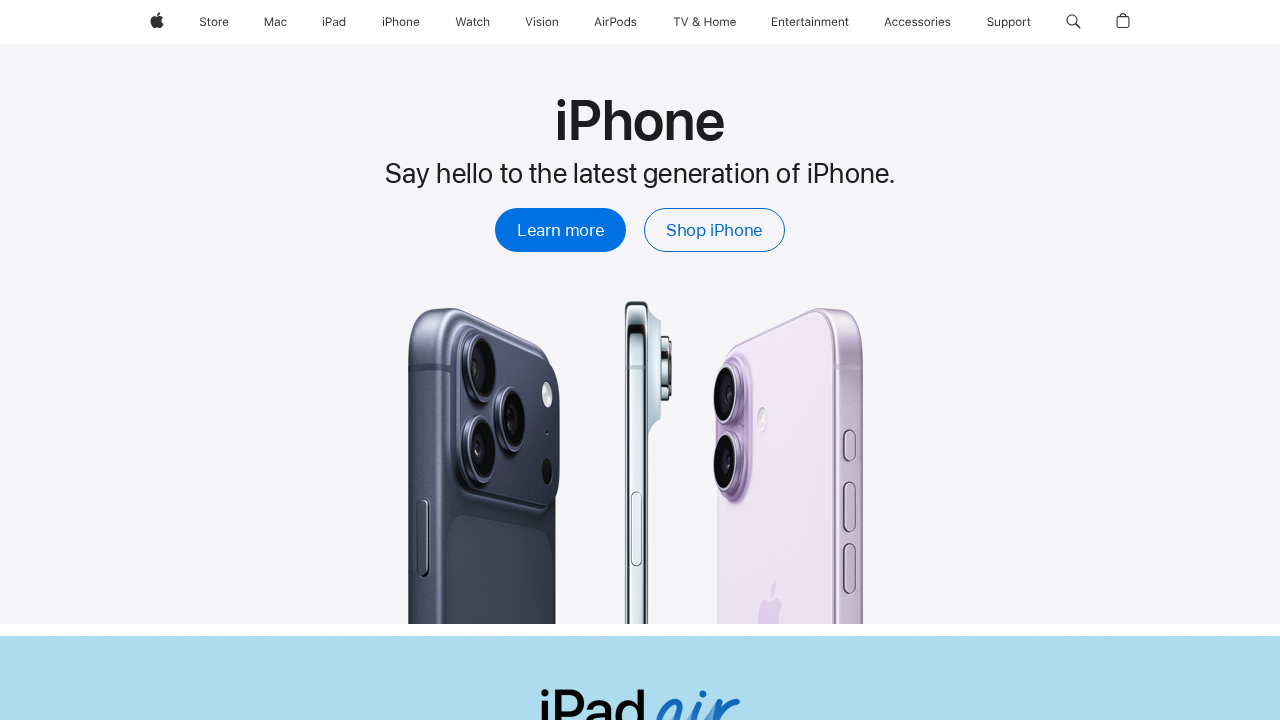

Navigated back to Sony homepage
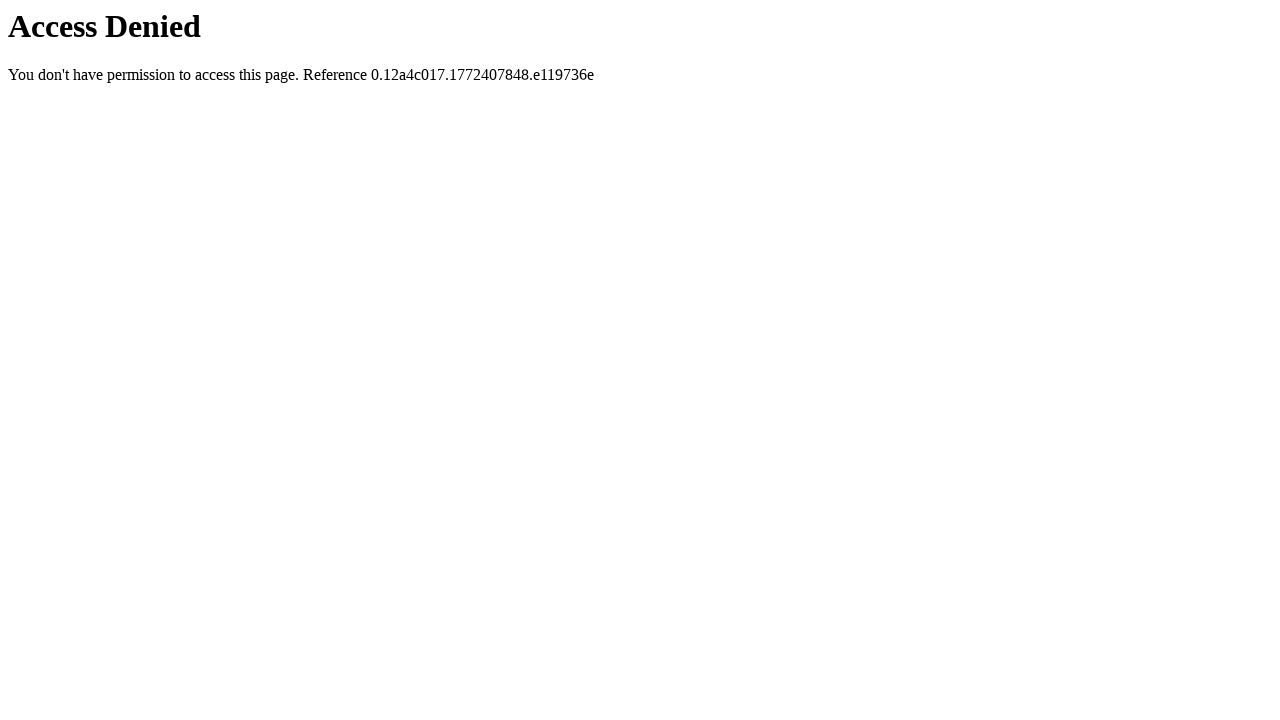

Verified current URL after back navigation: https://www.sony.co.in/homepage
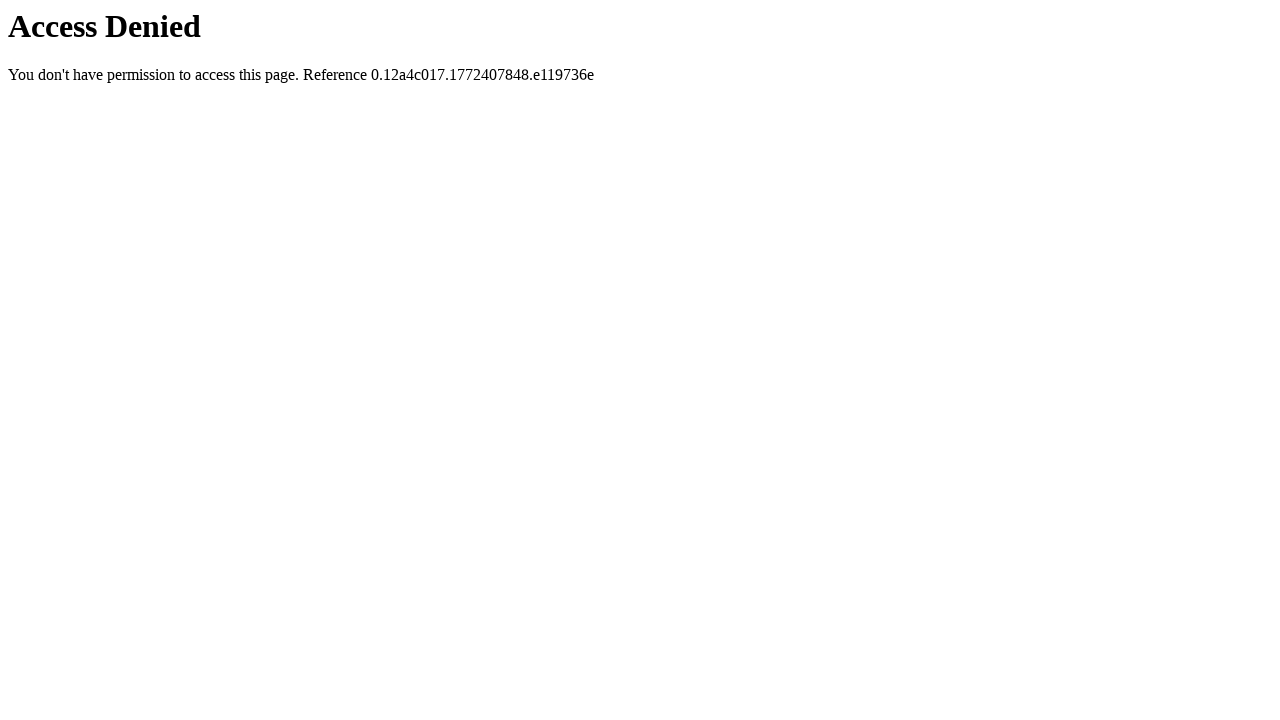

Navigated forward to Apple website
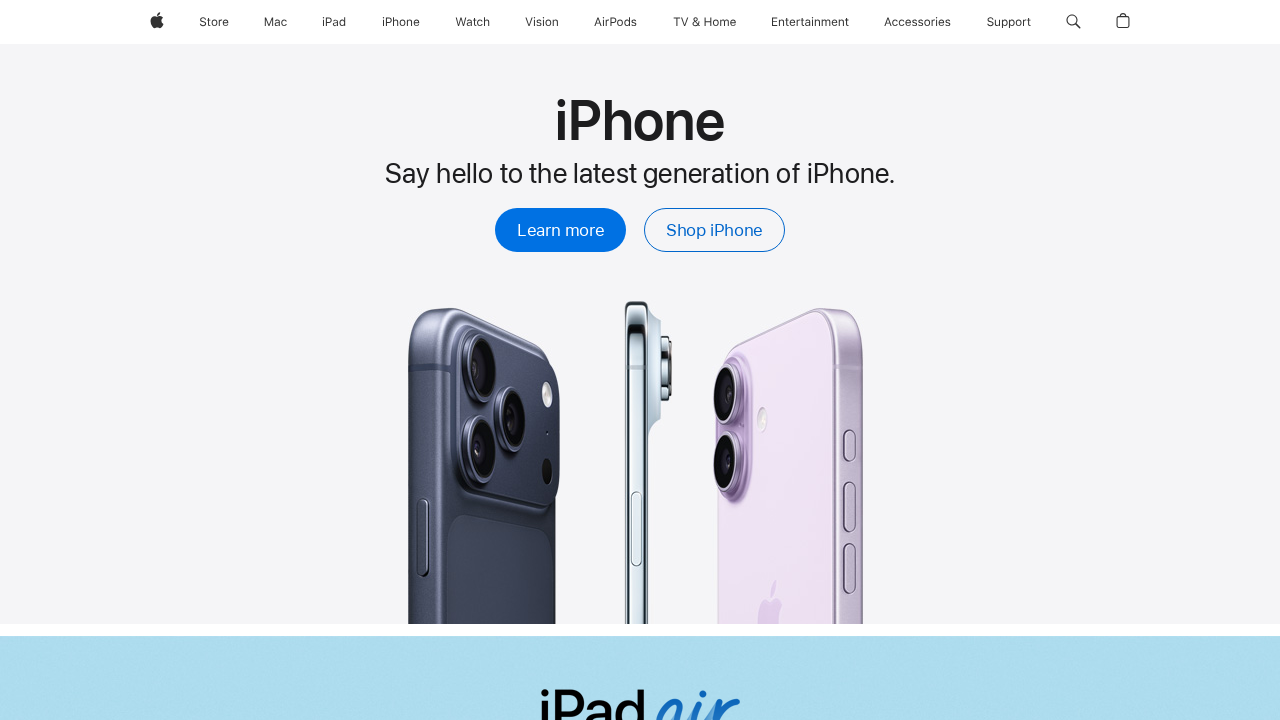

Verified current URL after forward navigation: https://www.apple.com/
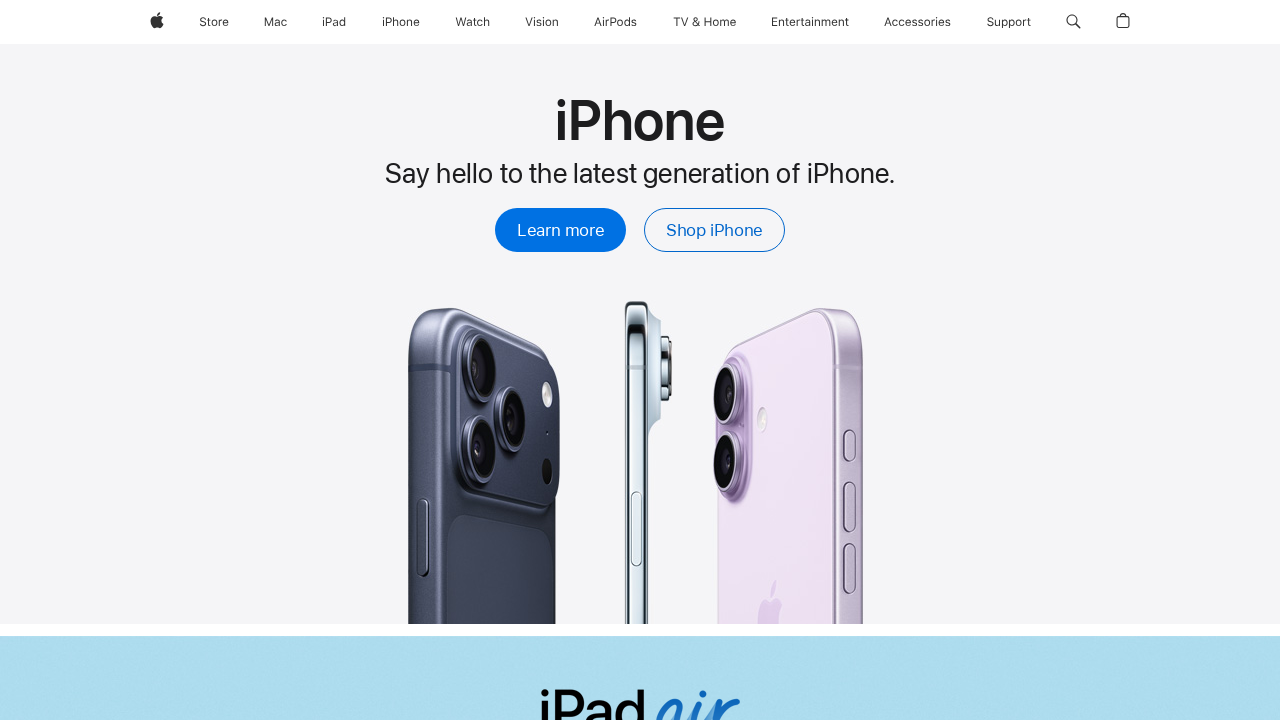

Refreshed the current Apple webpage
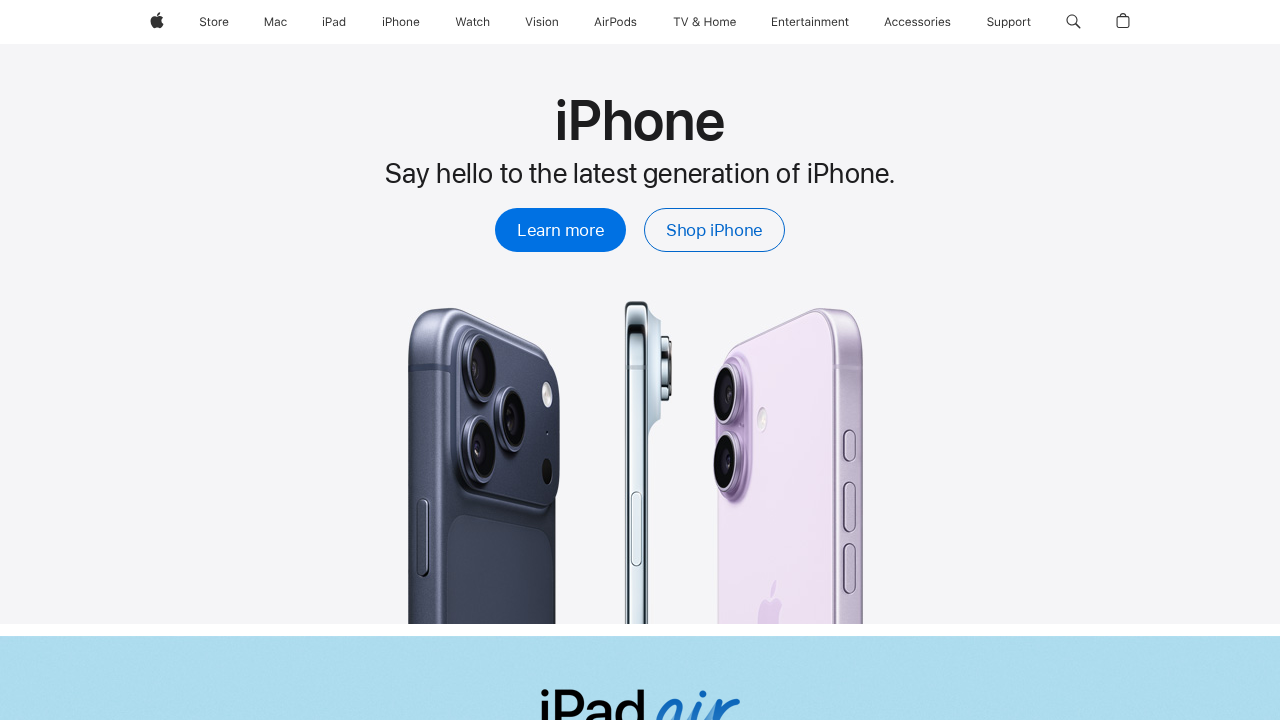

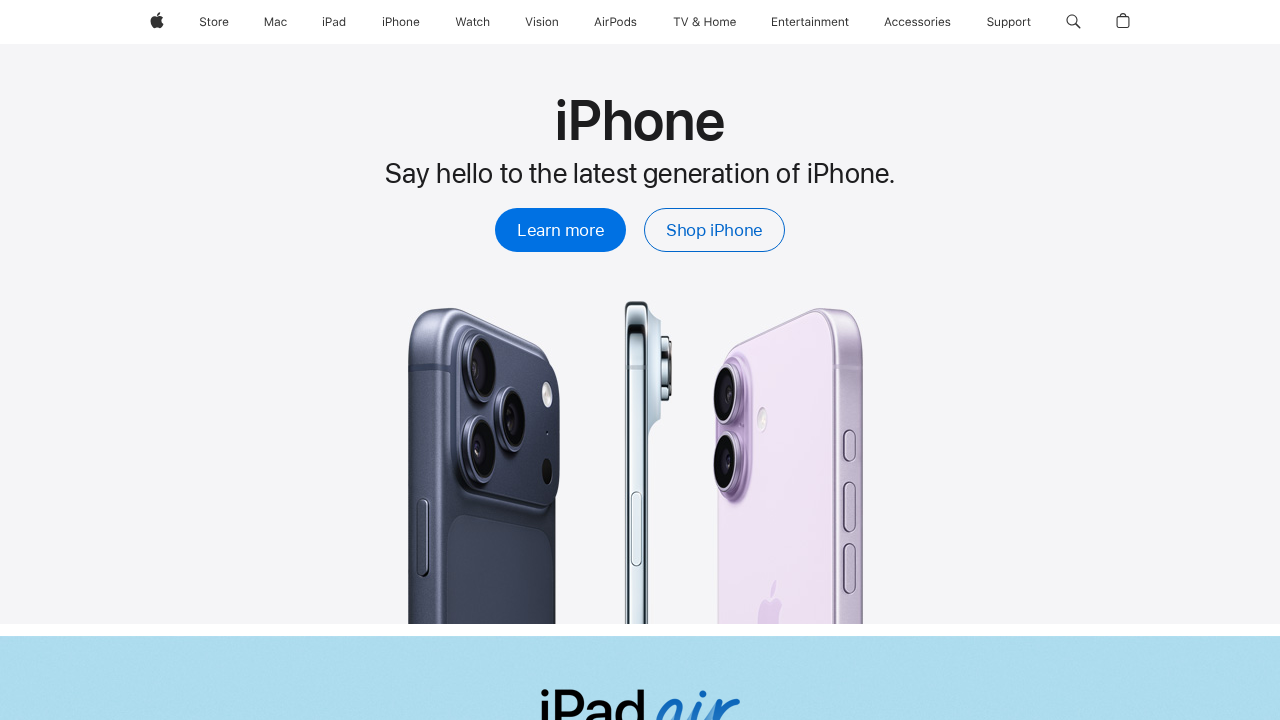